Tests handling of a timed alert dialog by clicking a button that triggers an alert after a delay, then accepting it

Starting URL: https://demoqa.com/alerts

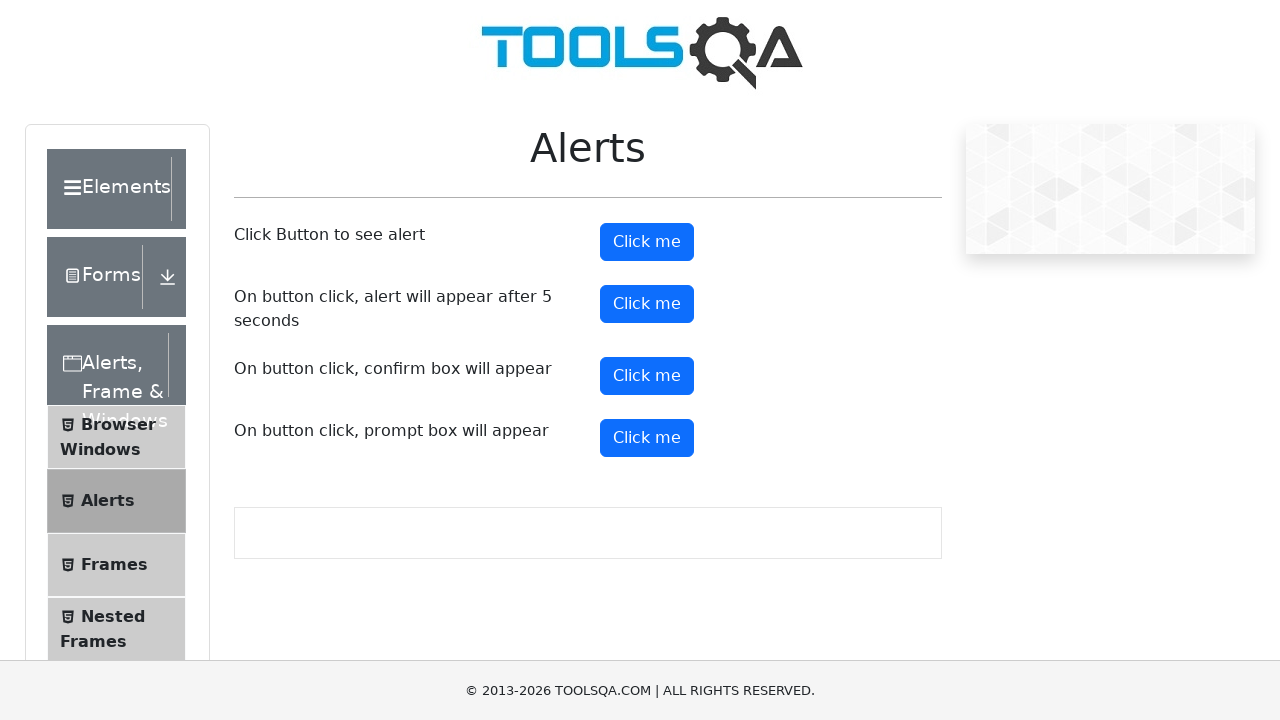

Clicked button to trigger timed alert dialog at (647, 304) on #timerAlertButton
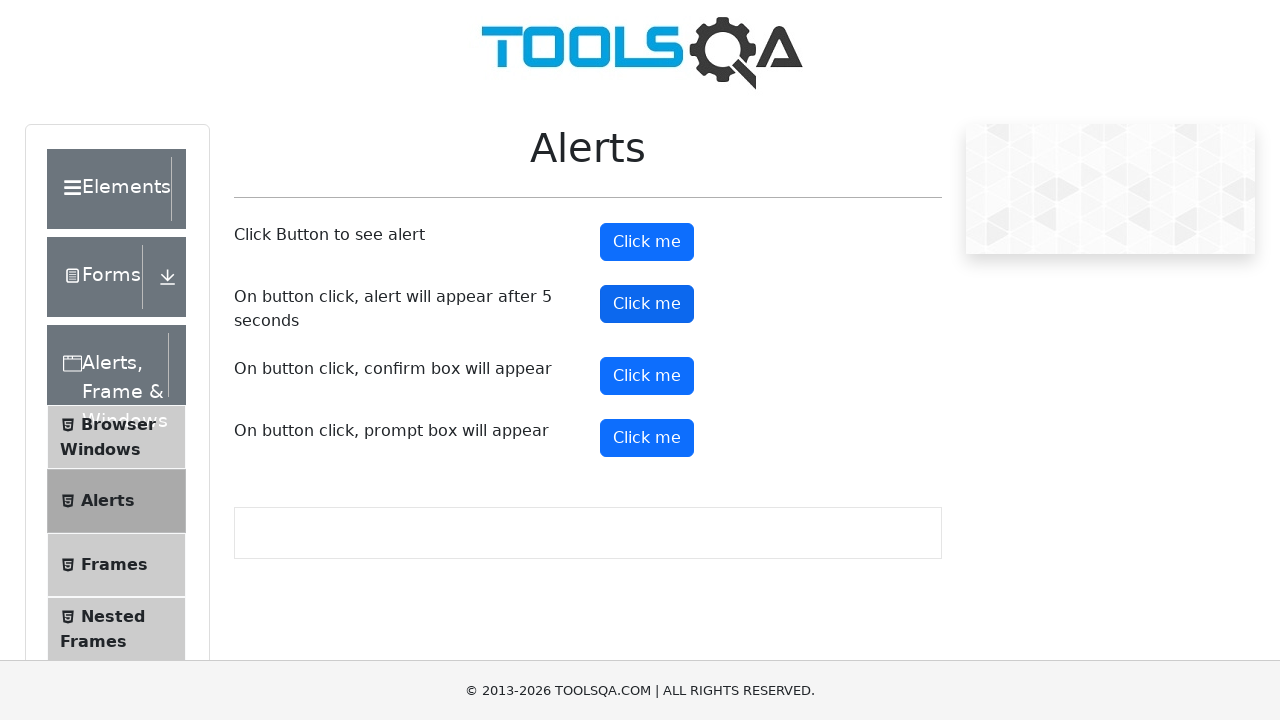

Waited 5.5 seconds for alert to appear
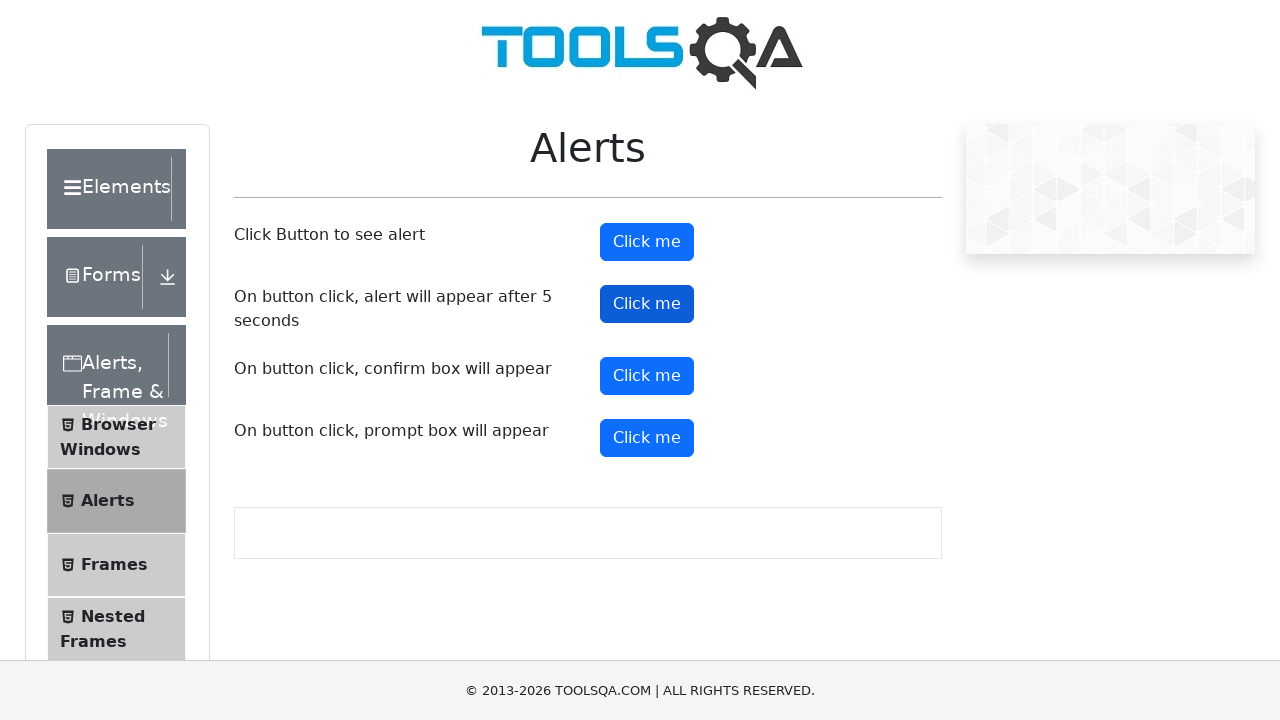

Set up dialog handler to accept alert
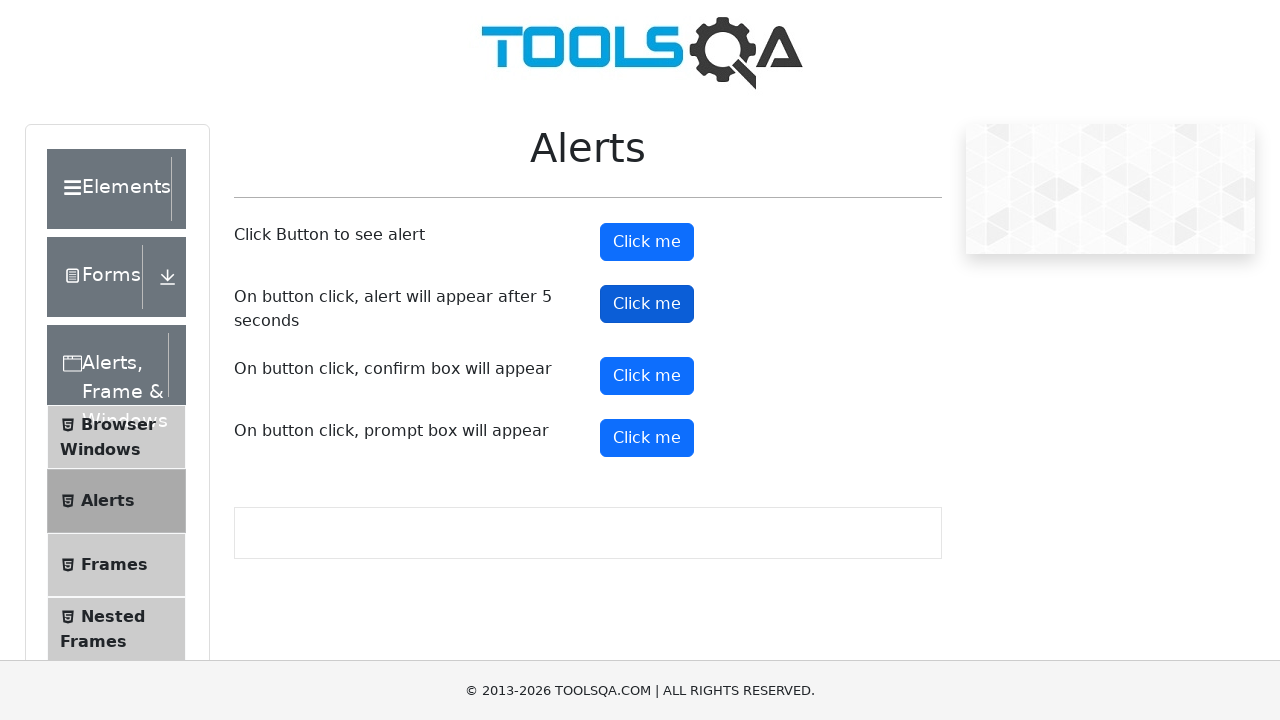

Evaluated JavaScript to trigger pending dialogs
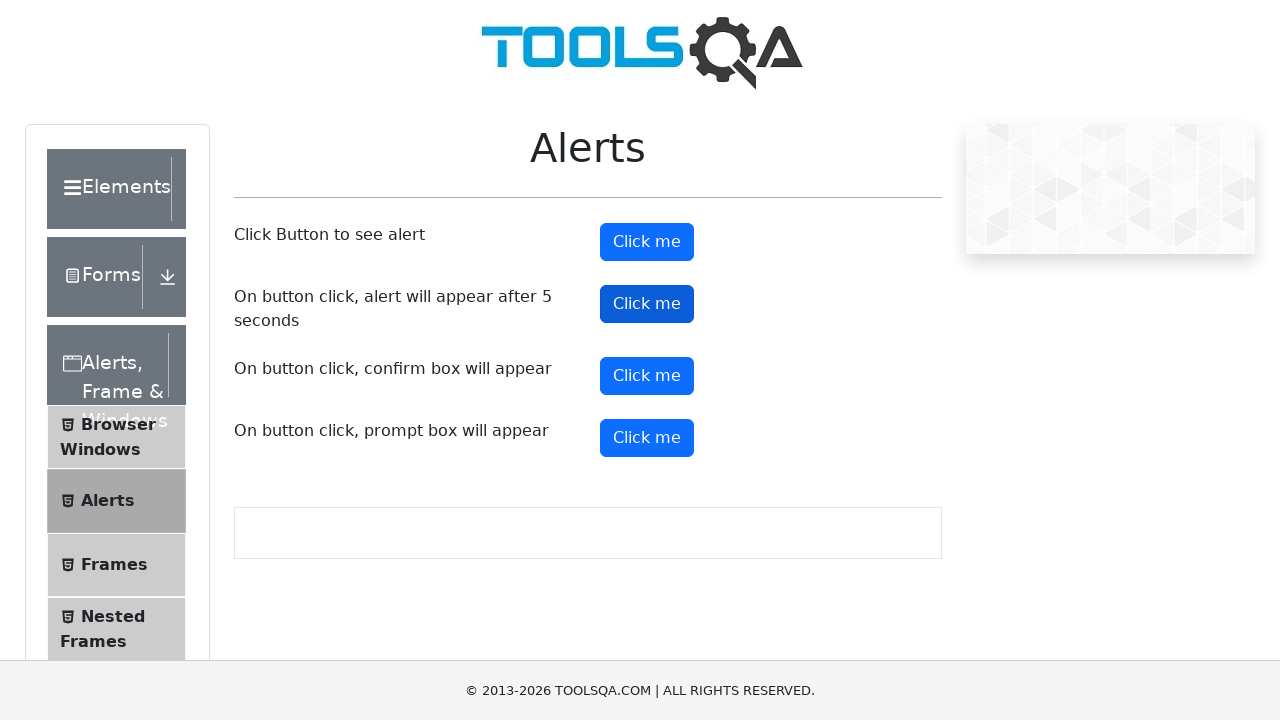

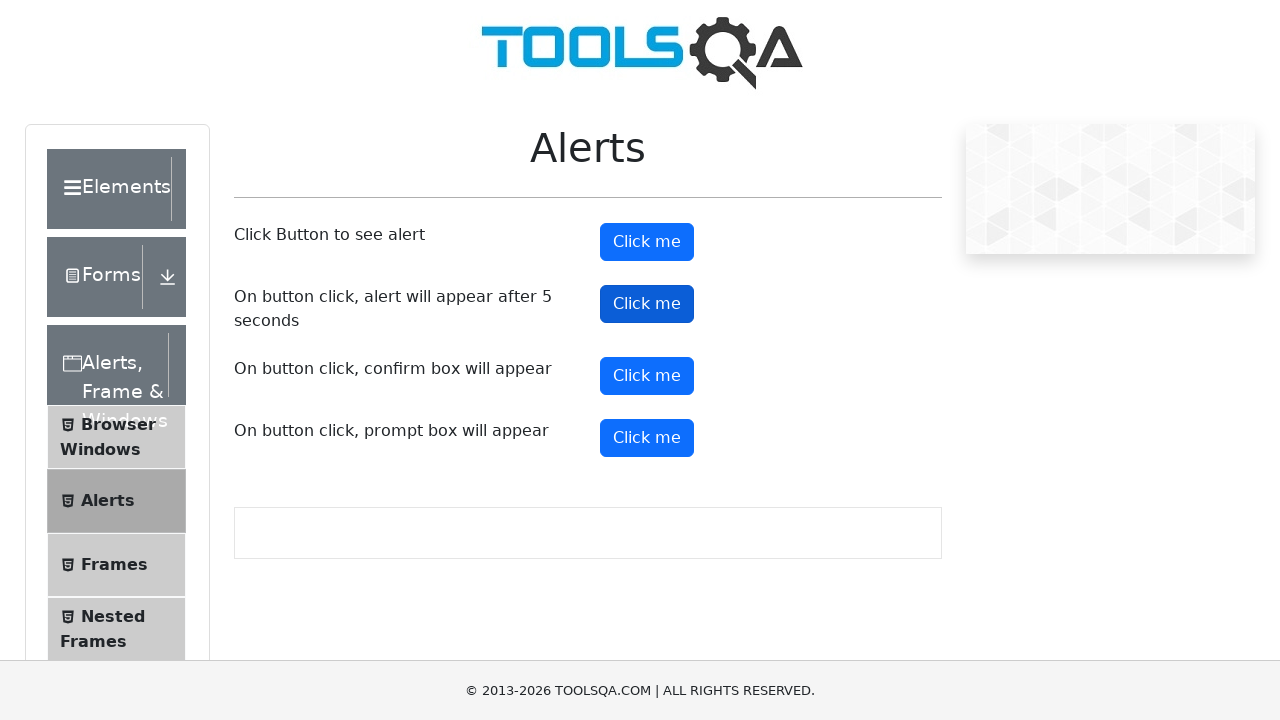